Tests hover functionality by hovering over three images and verifying that user names become visible on each hover action.

Starting URL: https://practice.cydeo.com/hovers

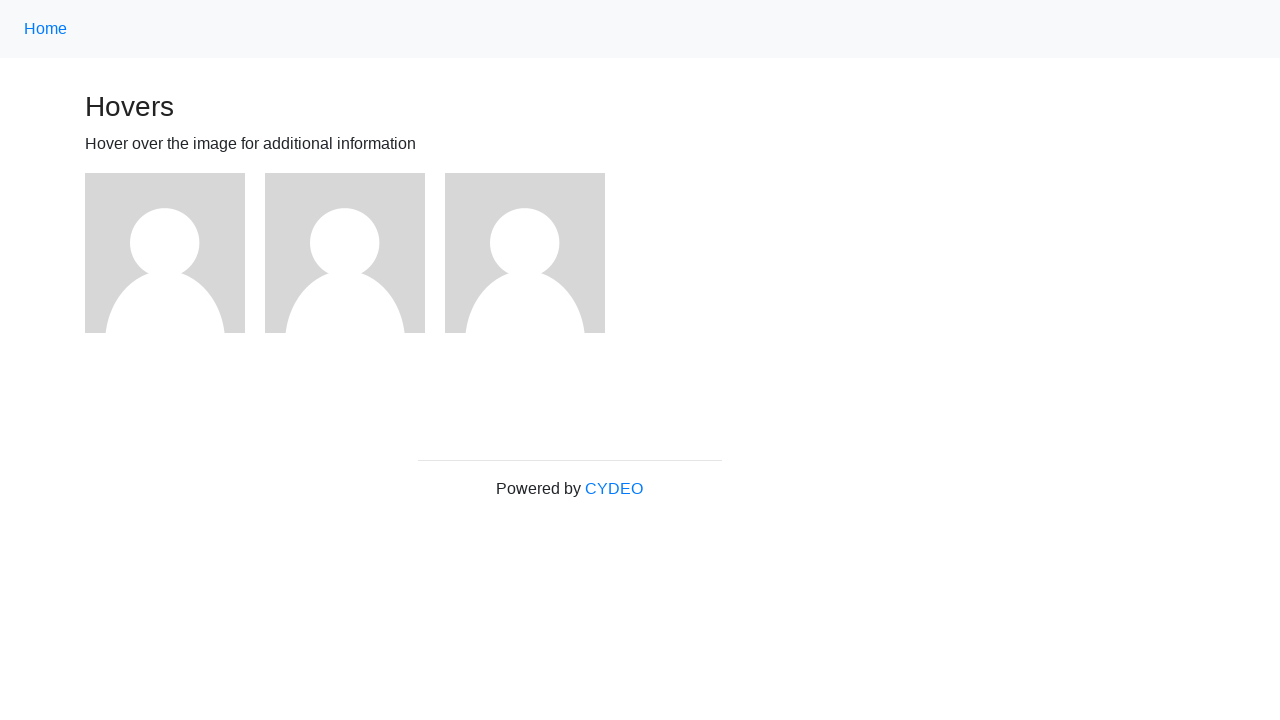

Located first image element
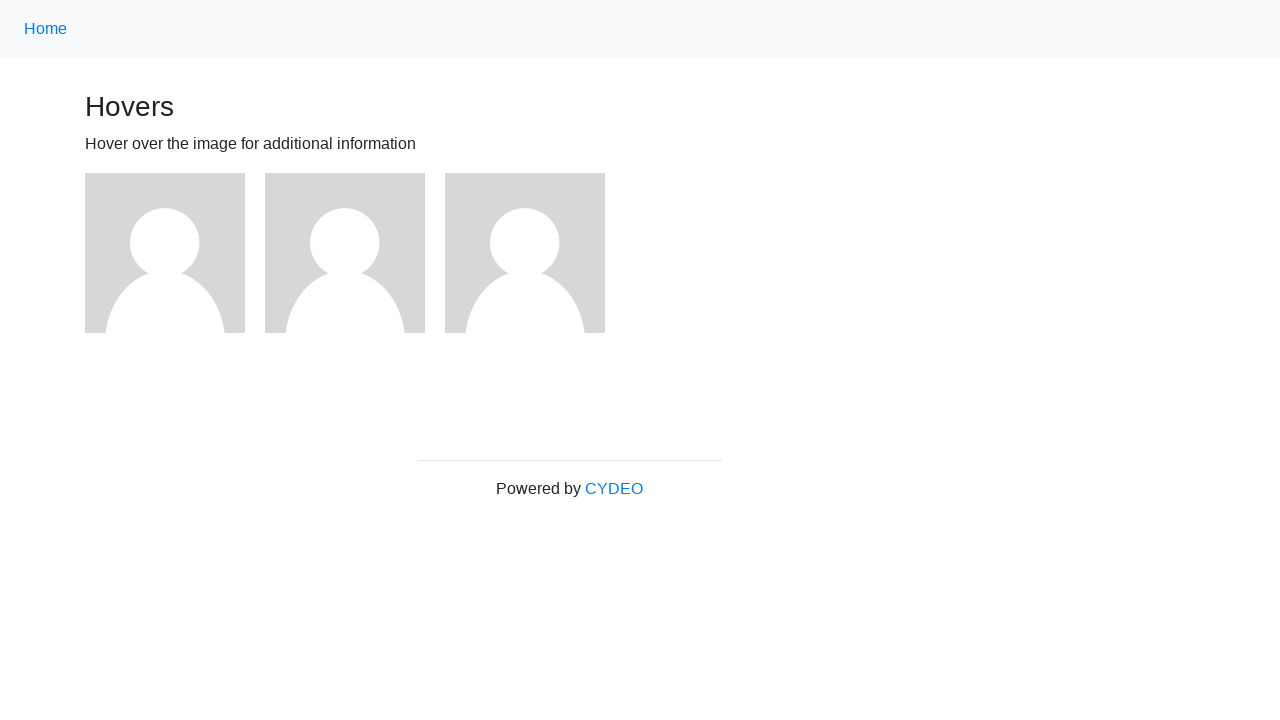

Located second image element
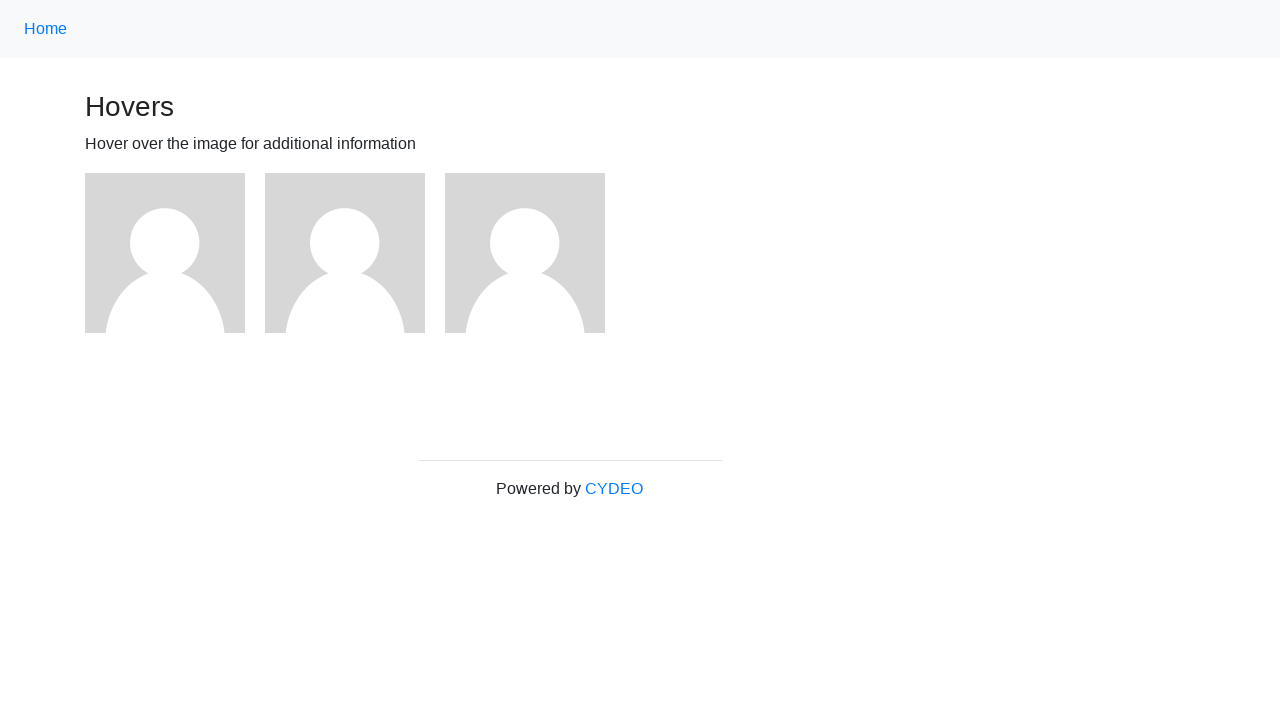

Located third image element
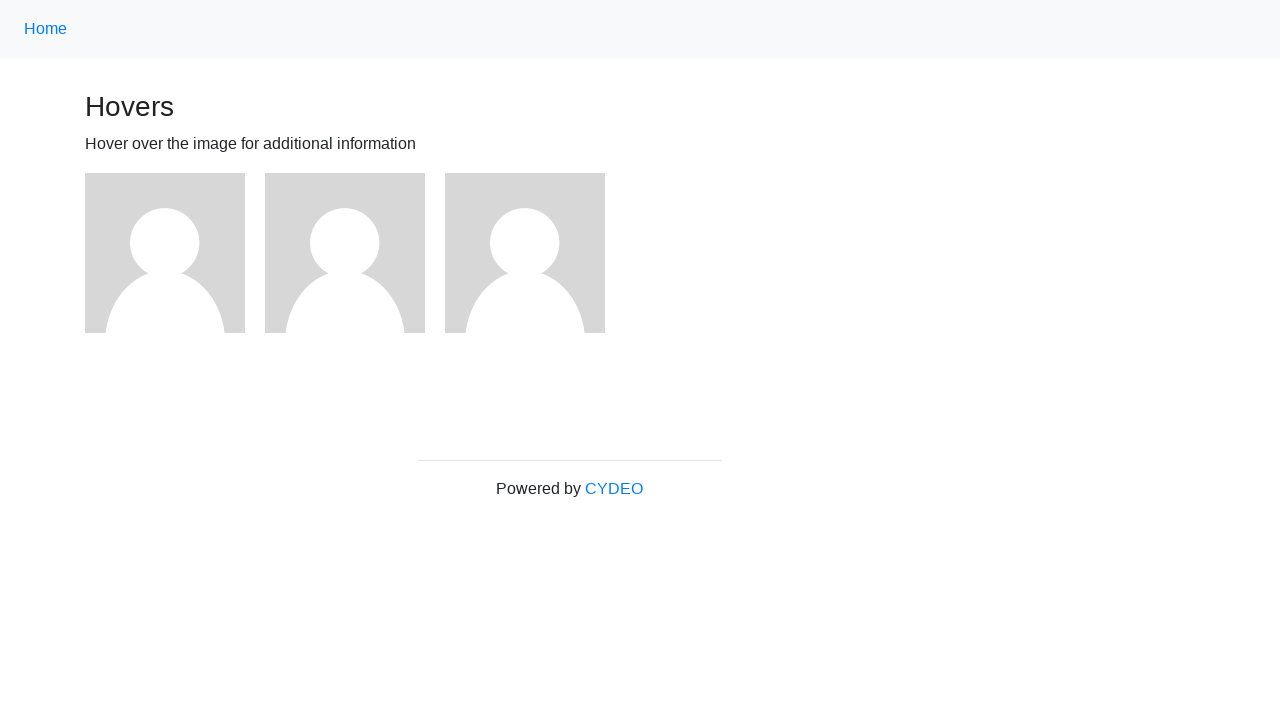

Located user1 name text element
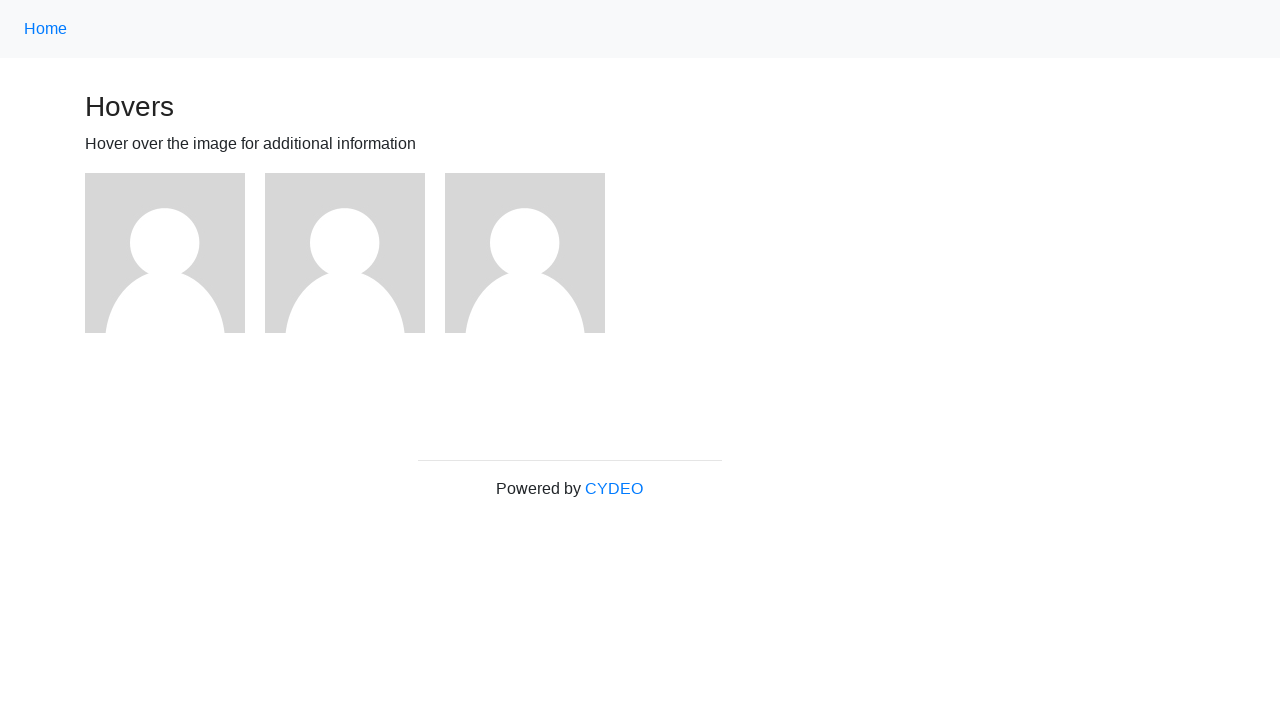

Located user2 name text element
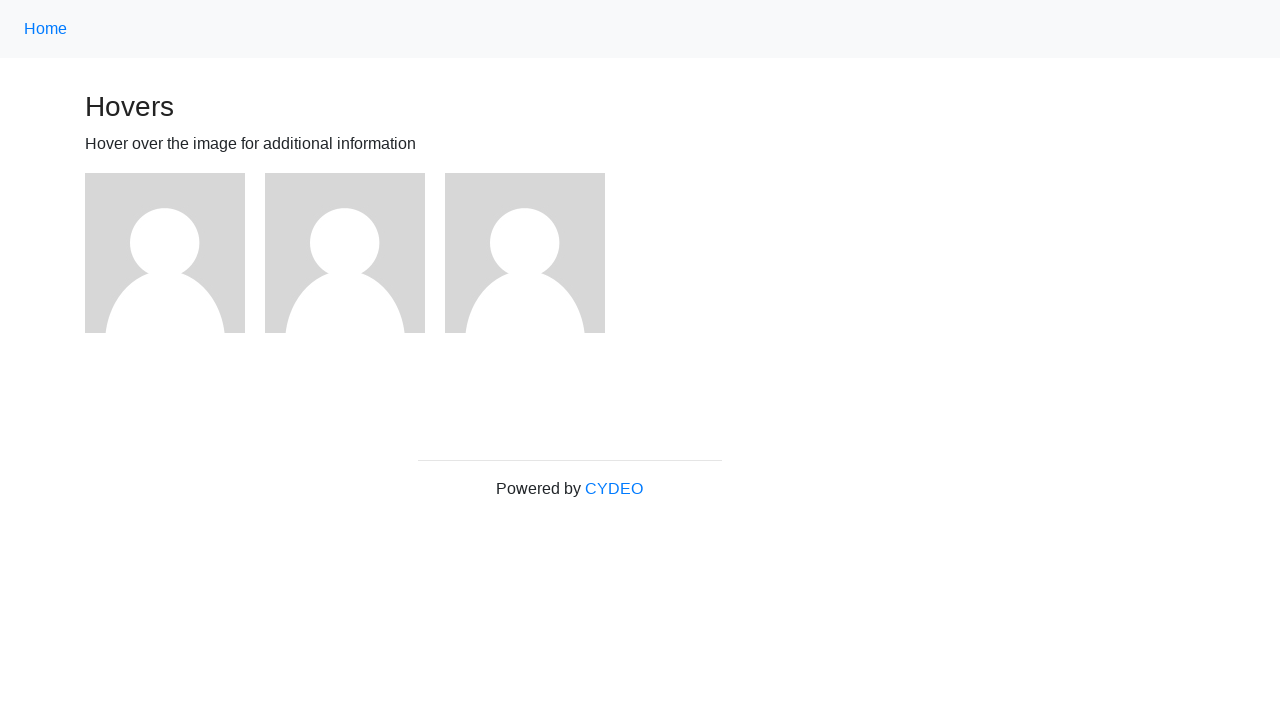

Located user3 name text element
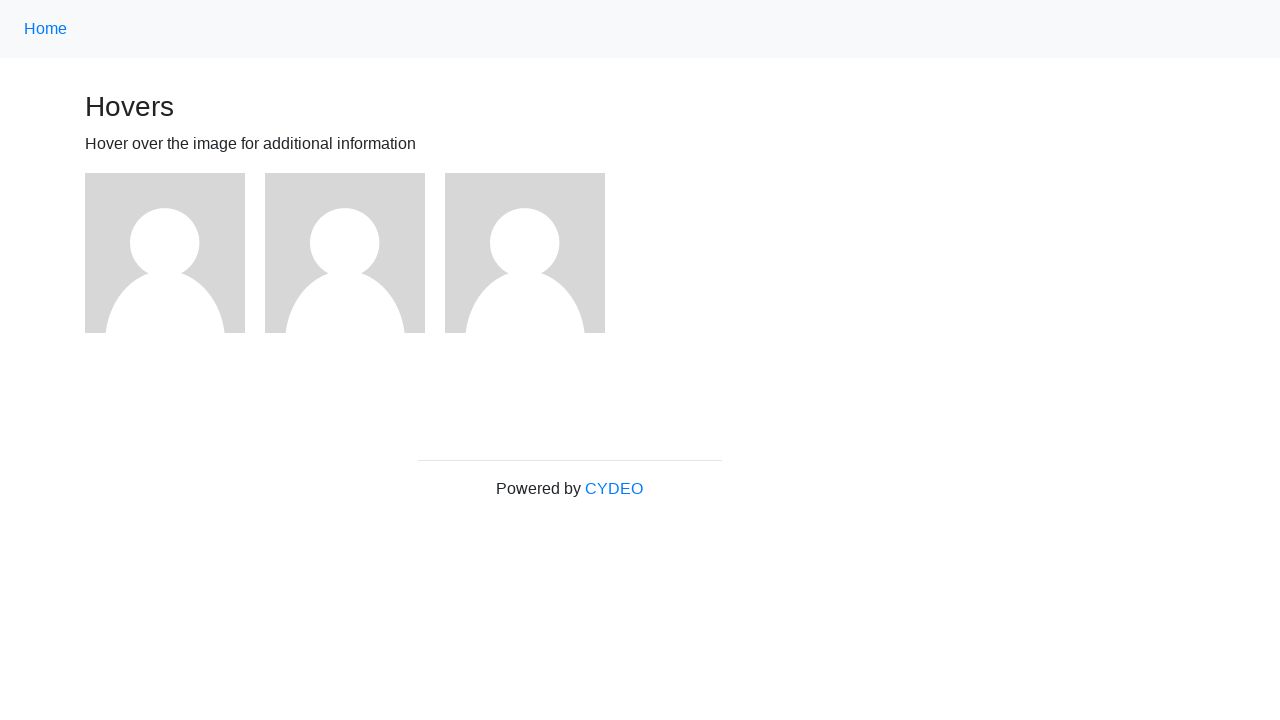

Hovered over first image at (165, 253) on (//img)[1]
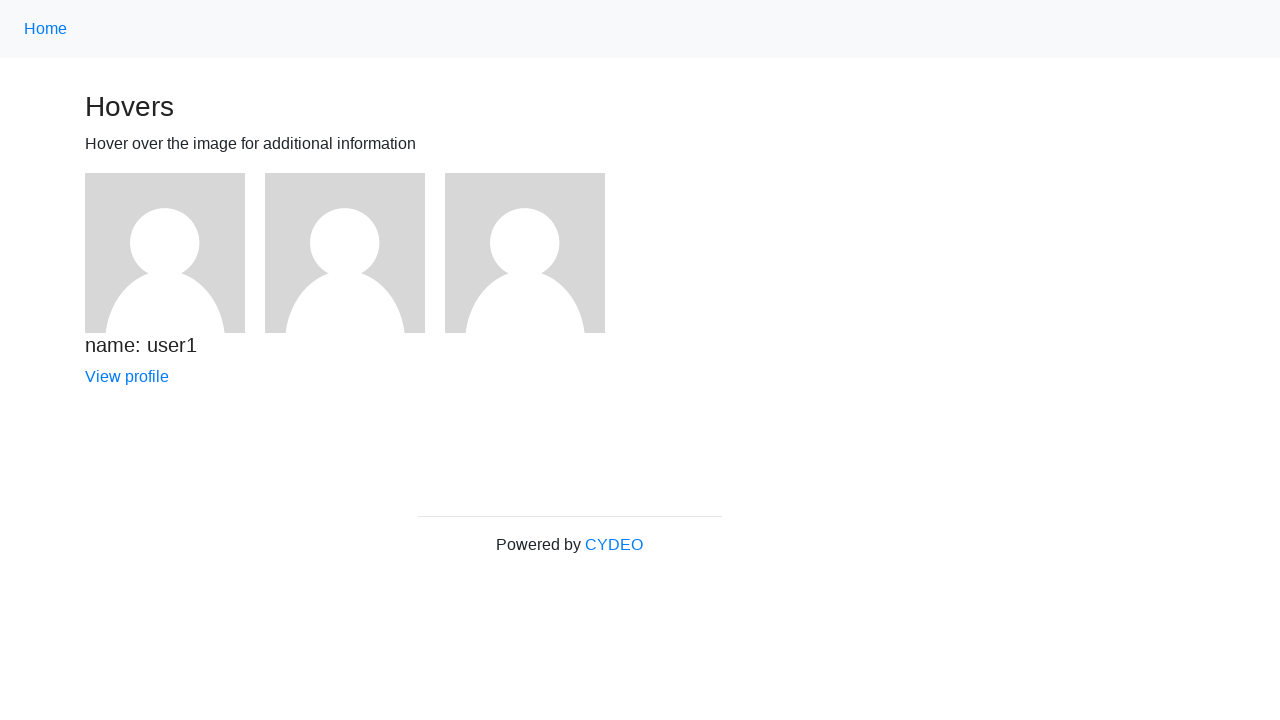

Verified user1 name is visible after hover
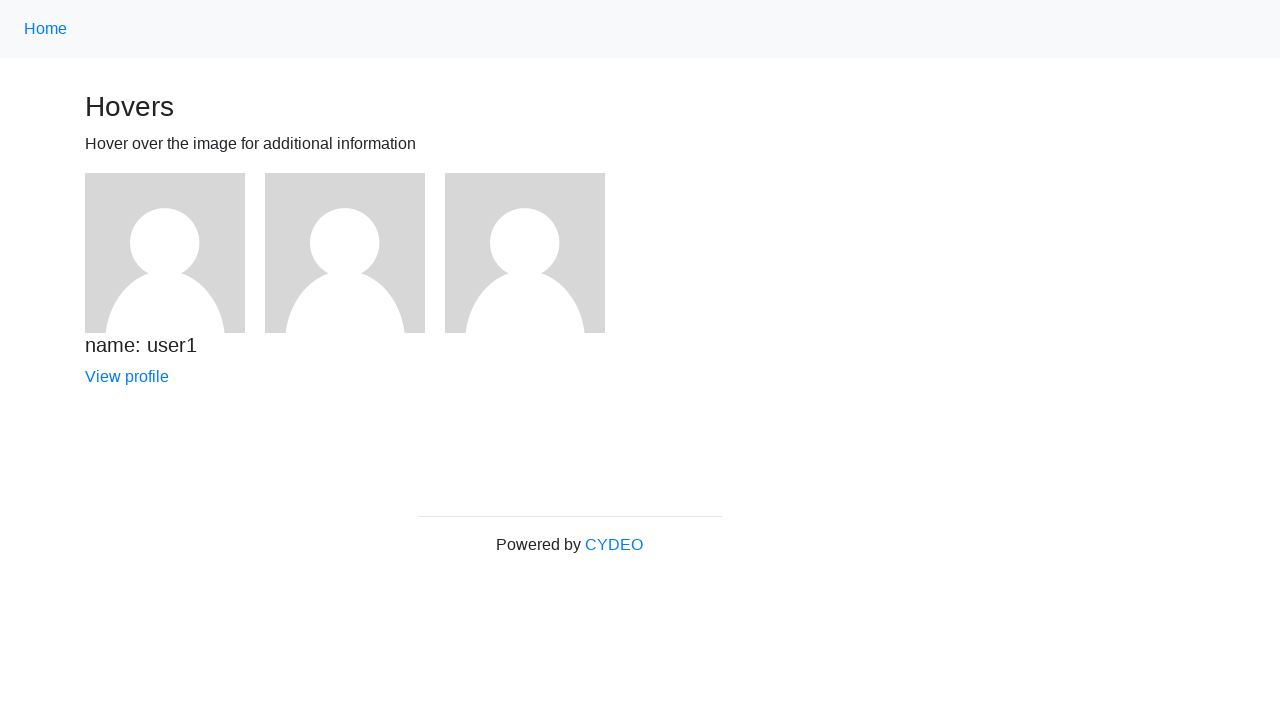

Hovered over second image at (345, 253) on (//img)[2]
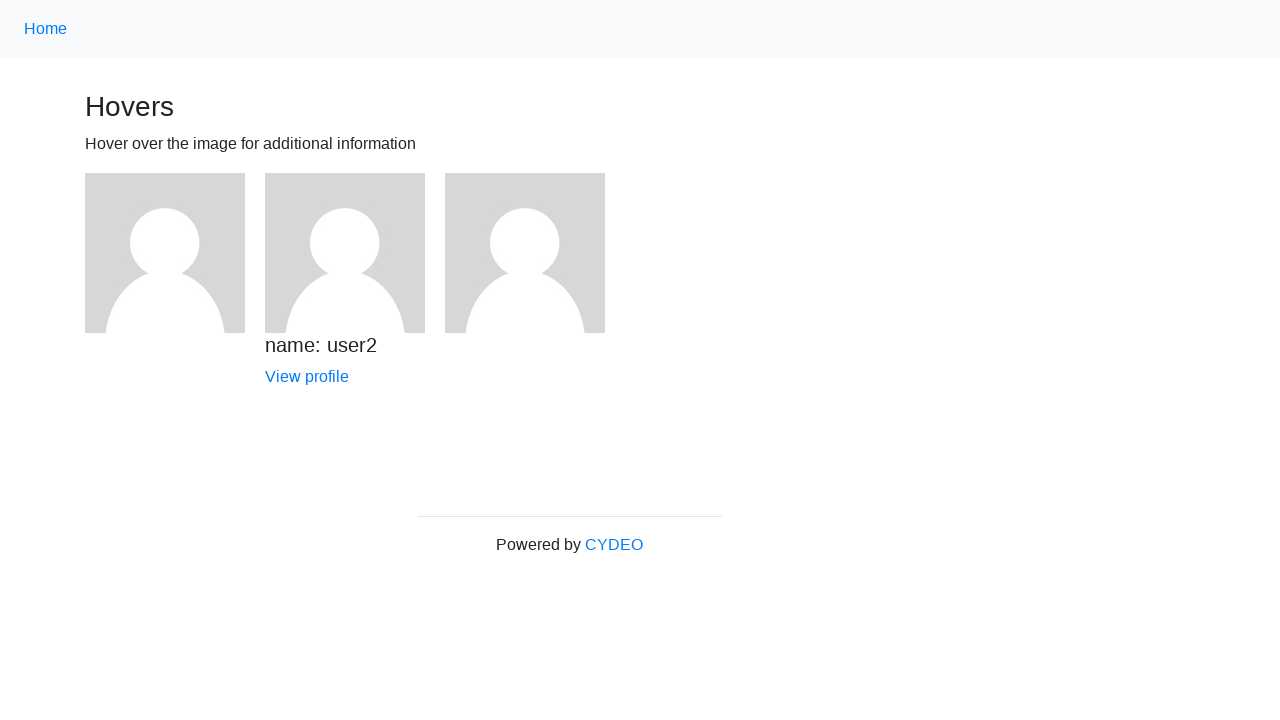

Verified user2 name is visible after hover
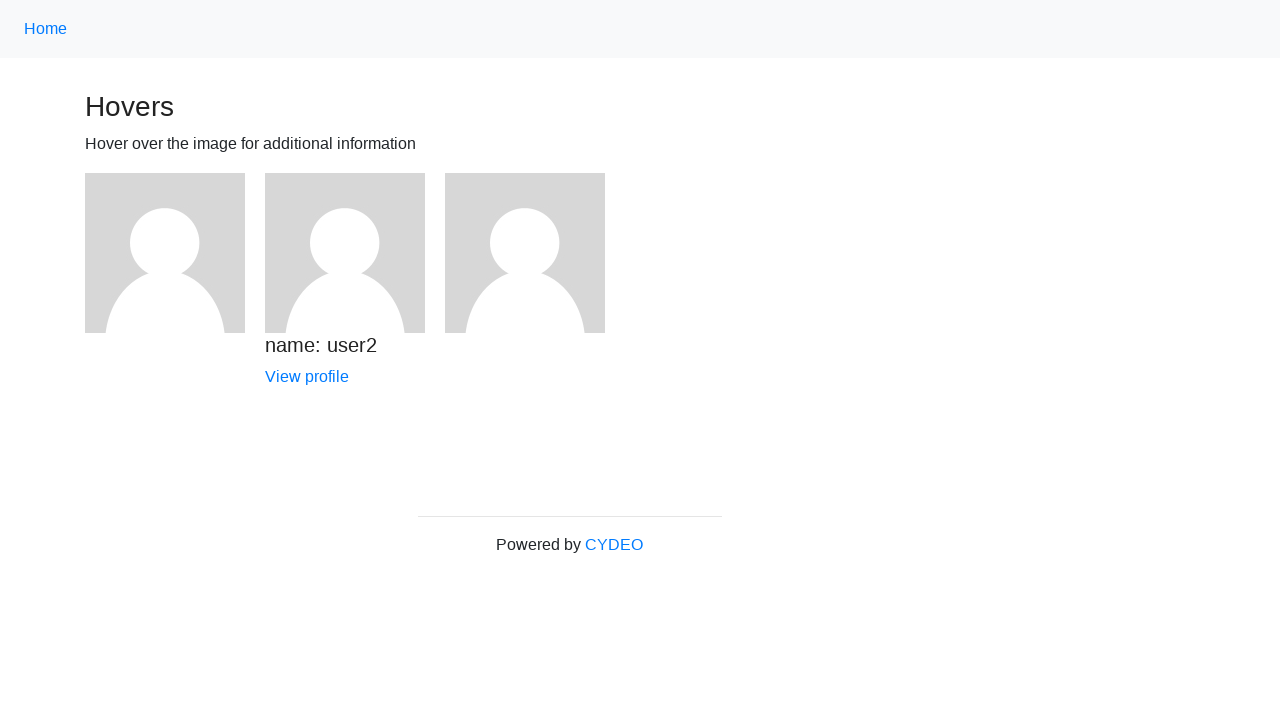

Hovered over third image at (525, 253) on (//img)[3]
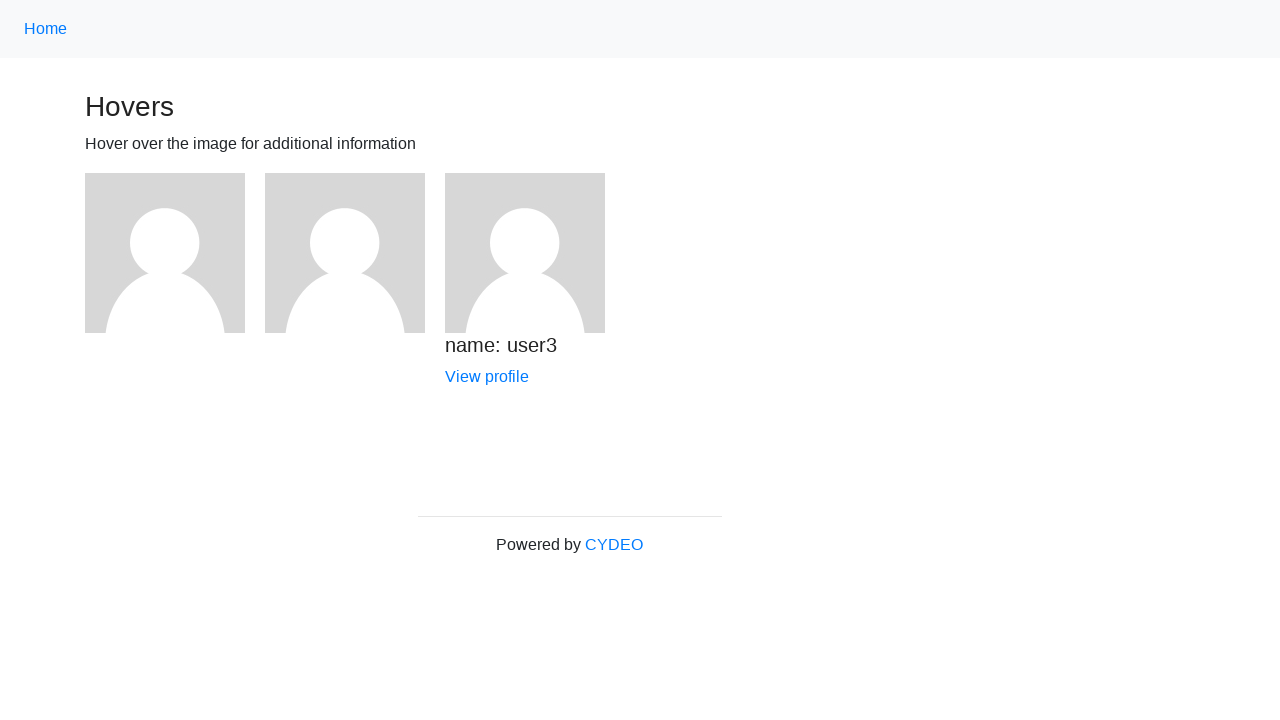

Verified user3 name is visible after hover
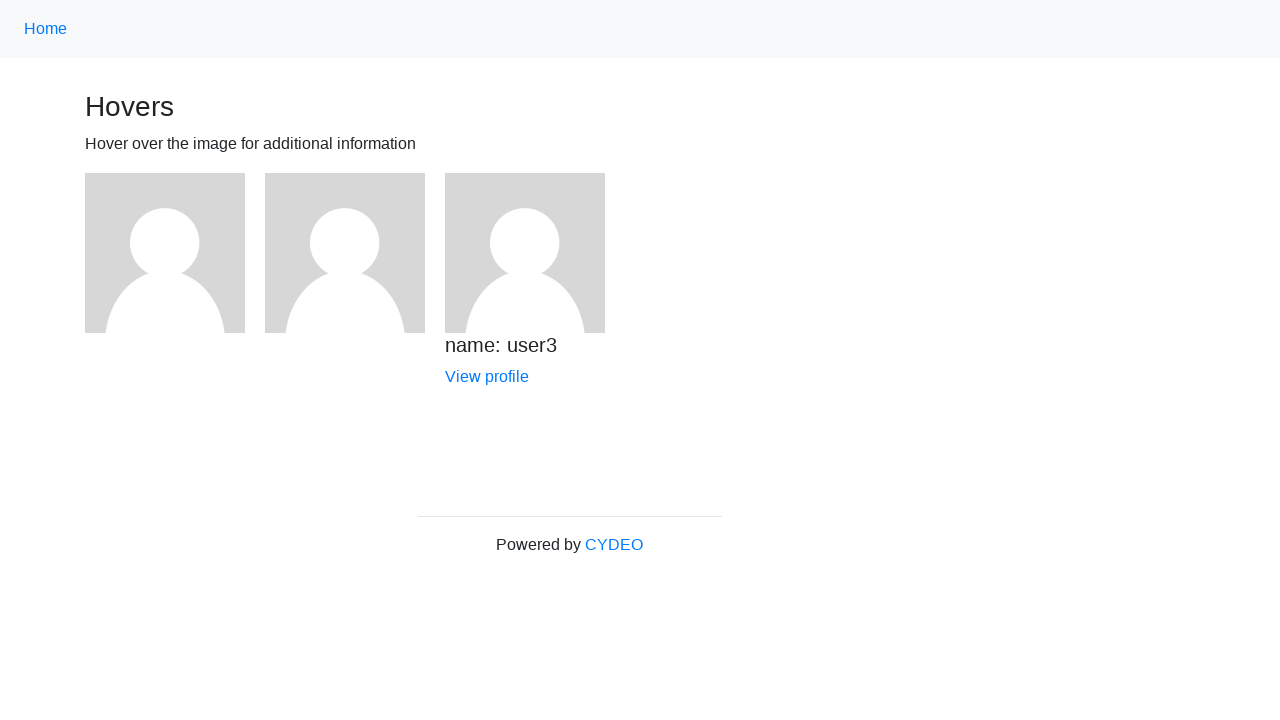

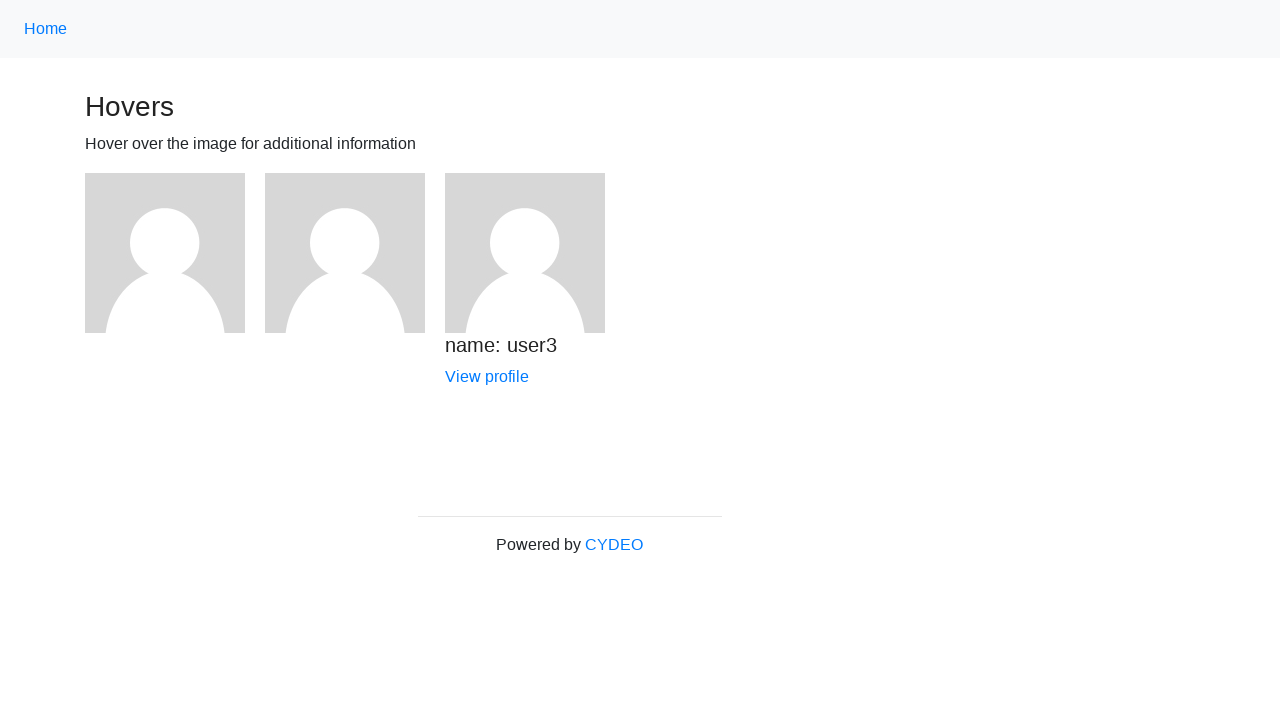